Tests that the Medium social media icon is visible in the footer by scrolling to the bottom of the page and verifying the icon is clickable.

Starting URL: https://openweathermap.org

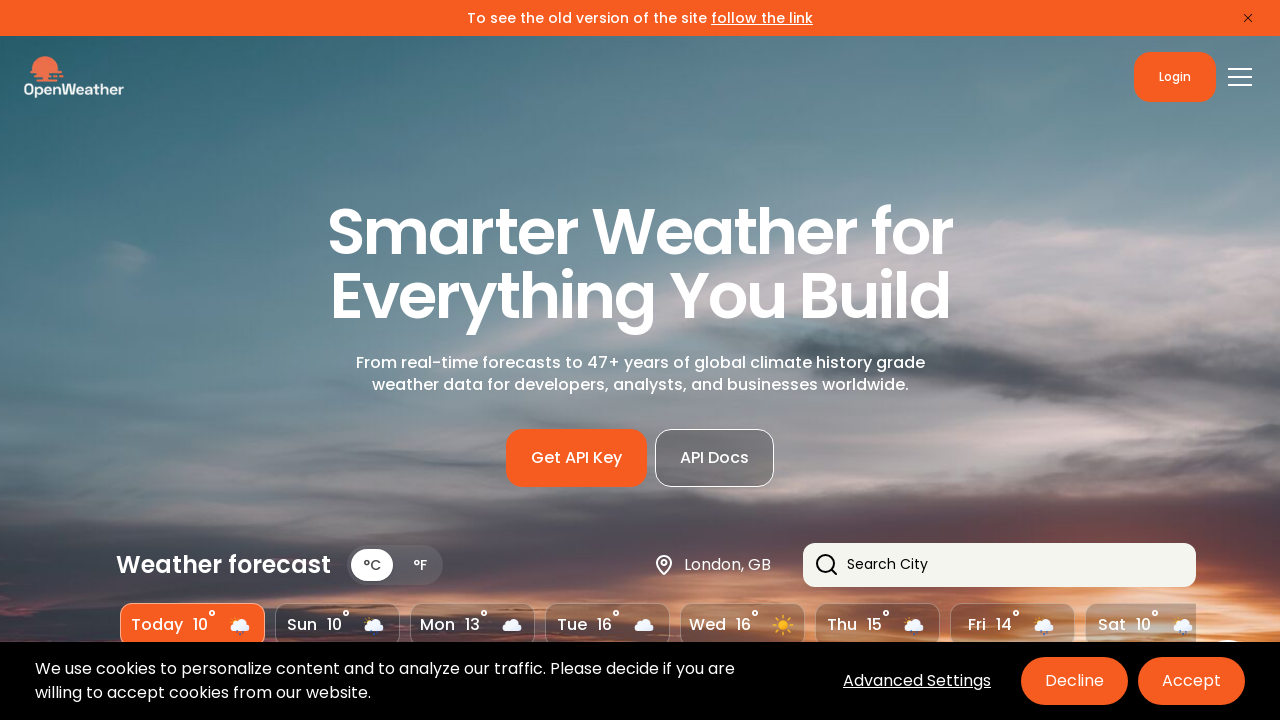

Scrolled to the bottom of the page using End key
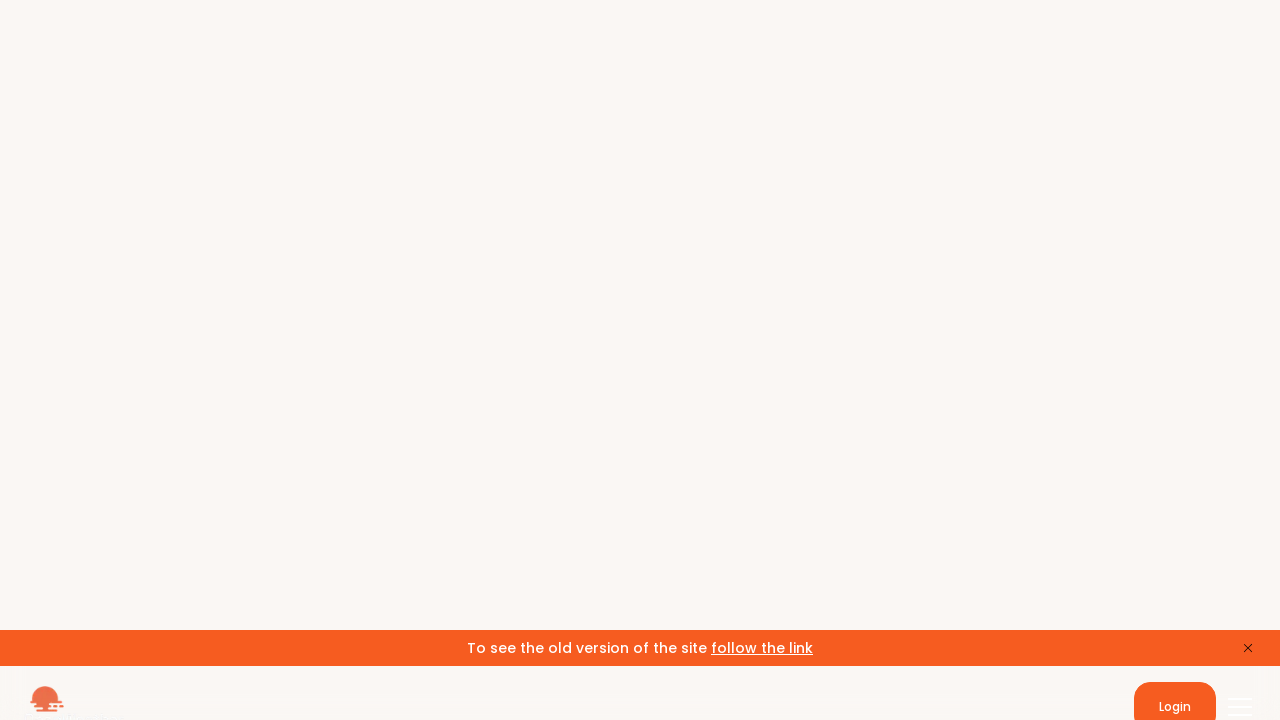

Located Medium social media icon in footer
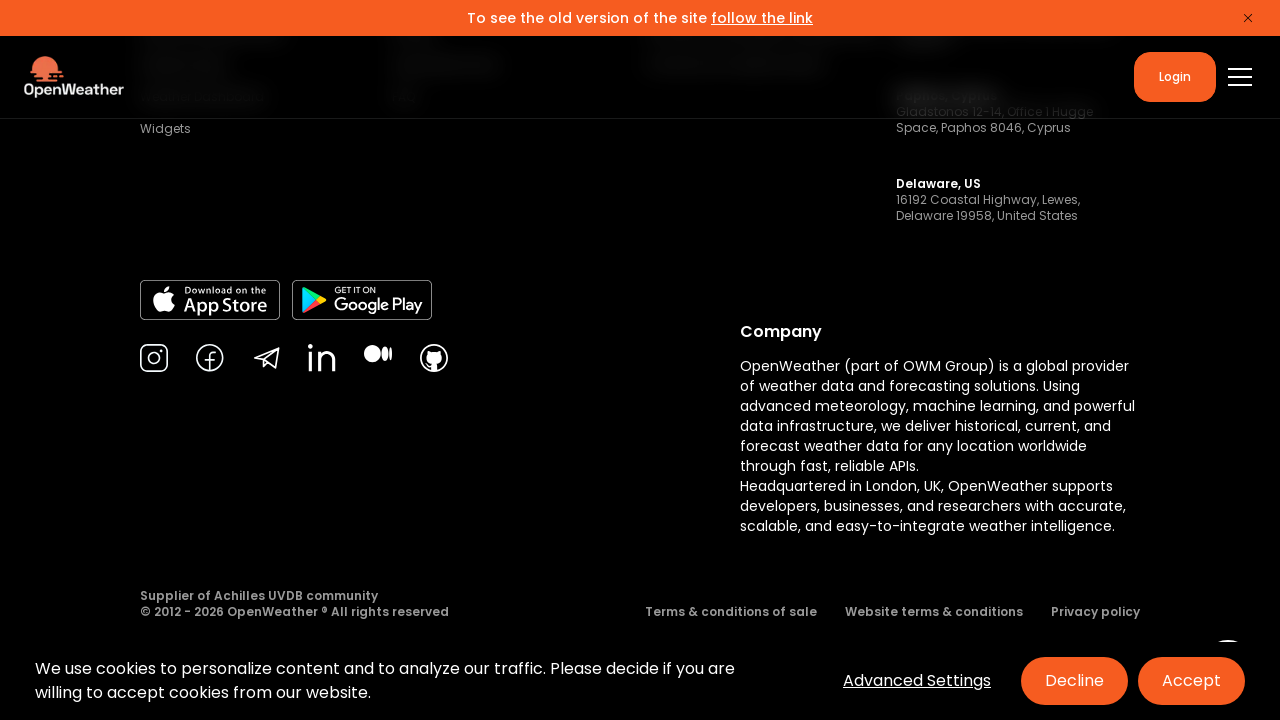

Medium icon became visible in the footer
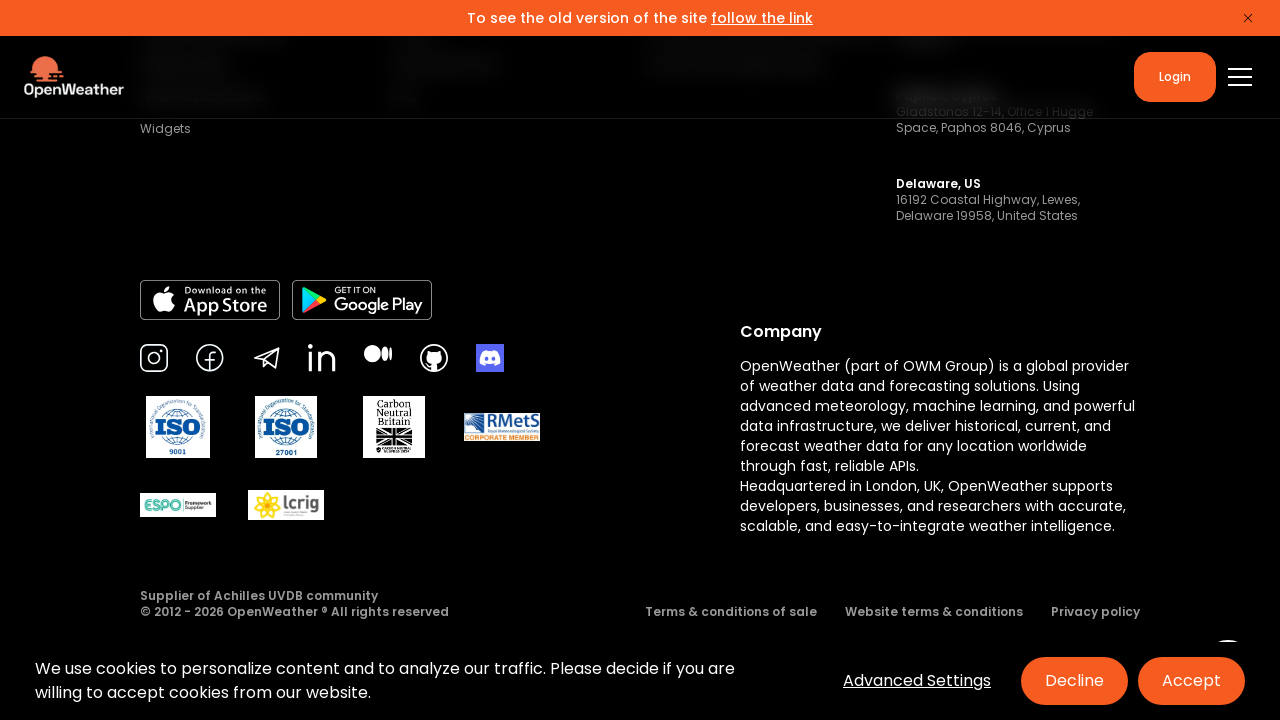

Verified that the Medium icon is visible and clickable
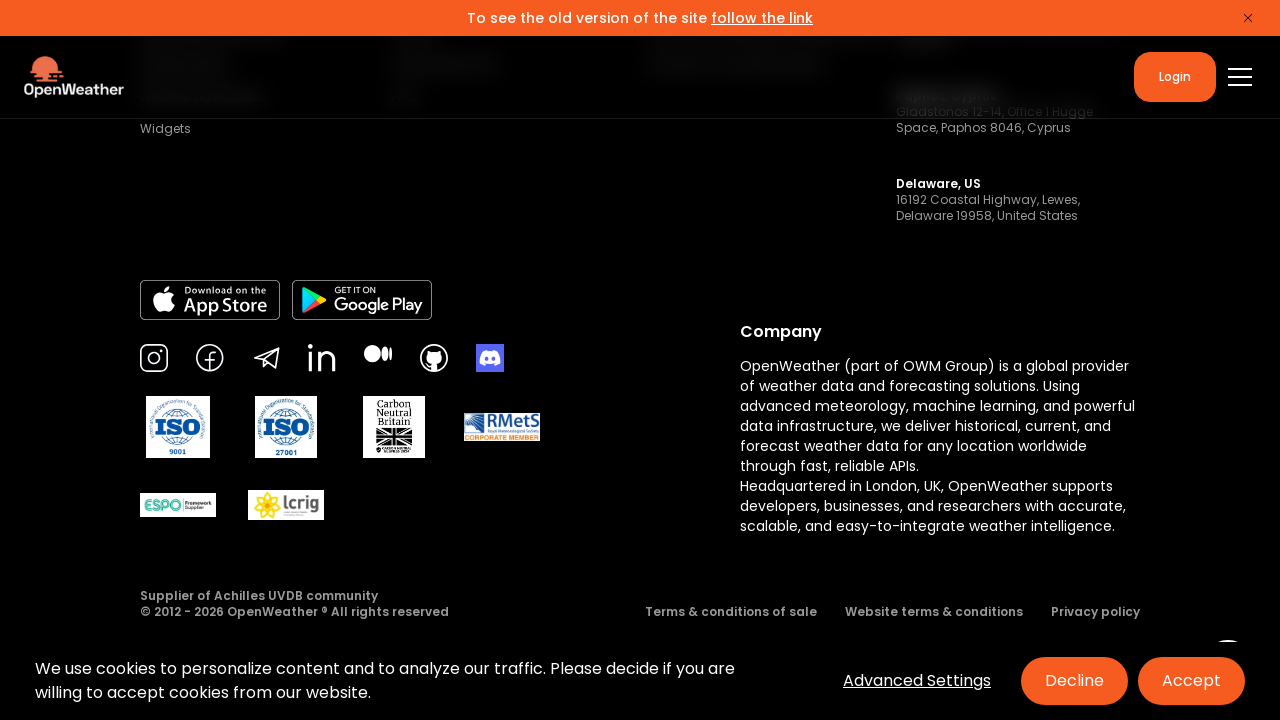

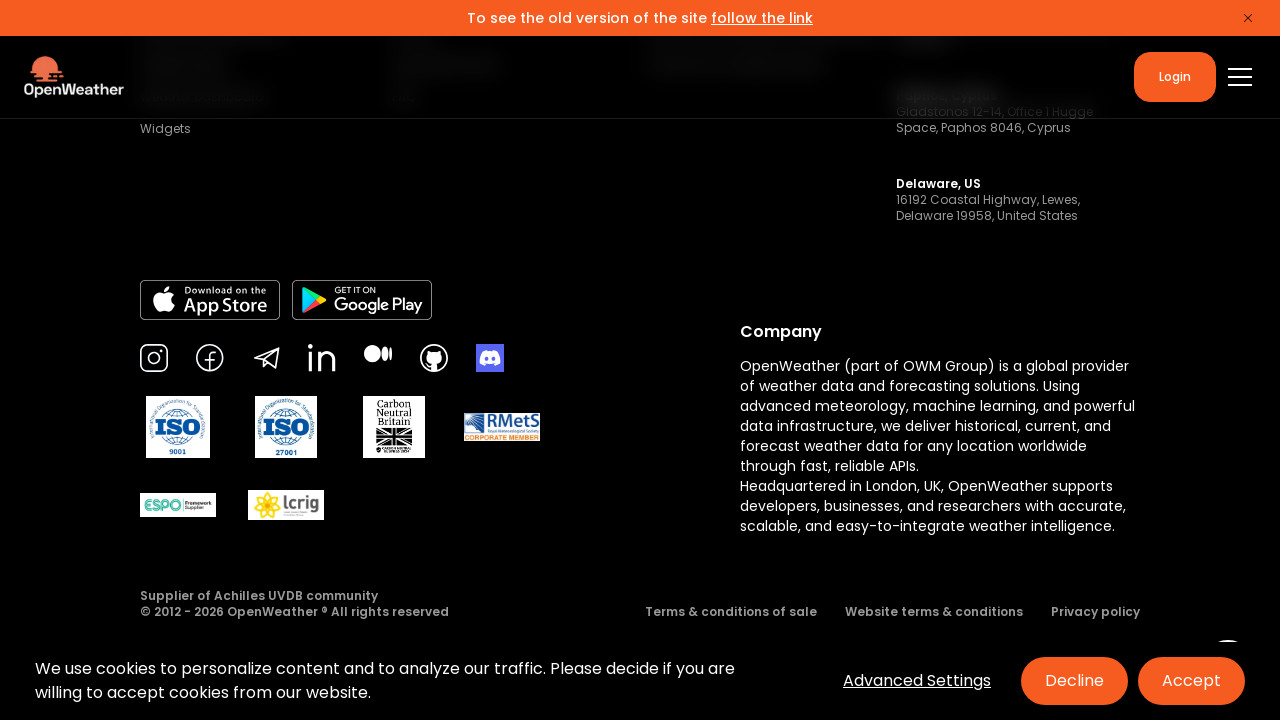